Tests handling a prompt JavaScript alert by clicking a button that triggers a prompt dialog, entering text, accepting it, and verifying the entered text is displayed

Starting URL: https://practice.cydeo.com/javascript_alerts

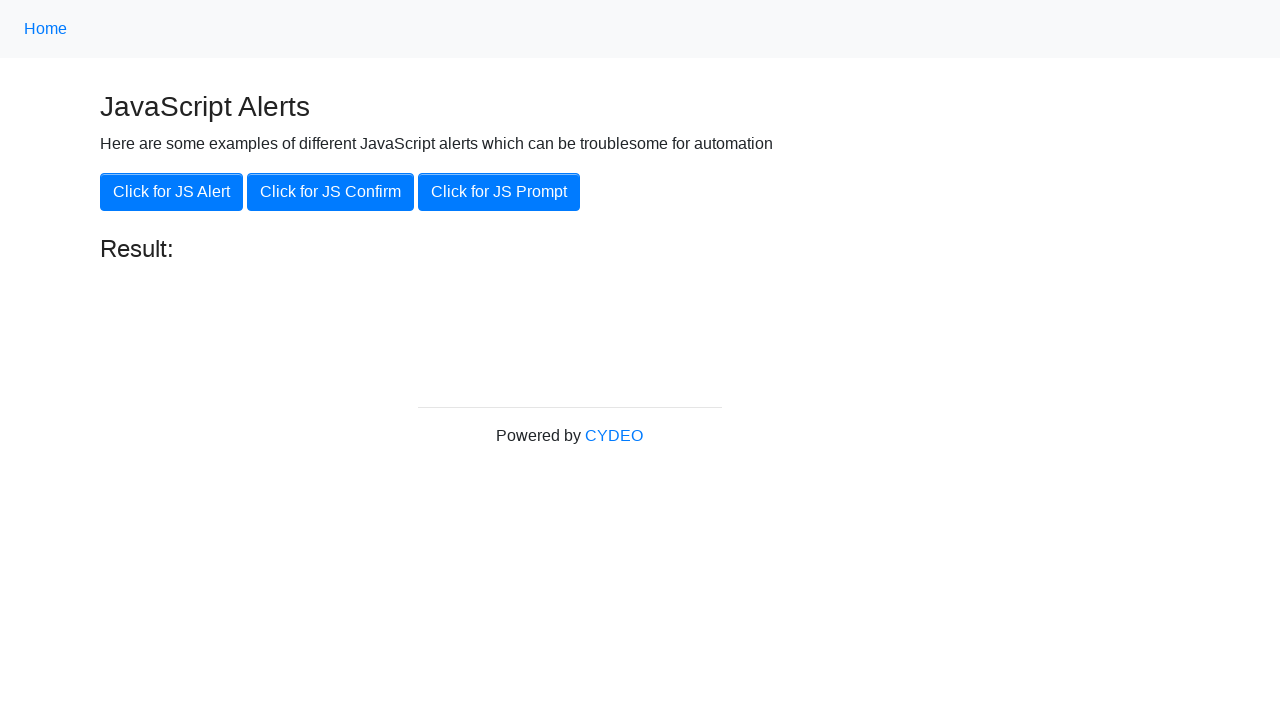

Set up dialog handler to accept prompt alerts with 'CYDEO' text
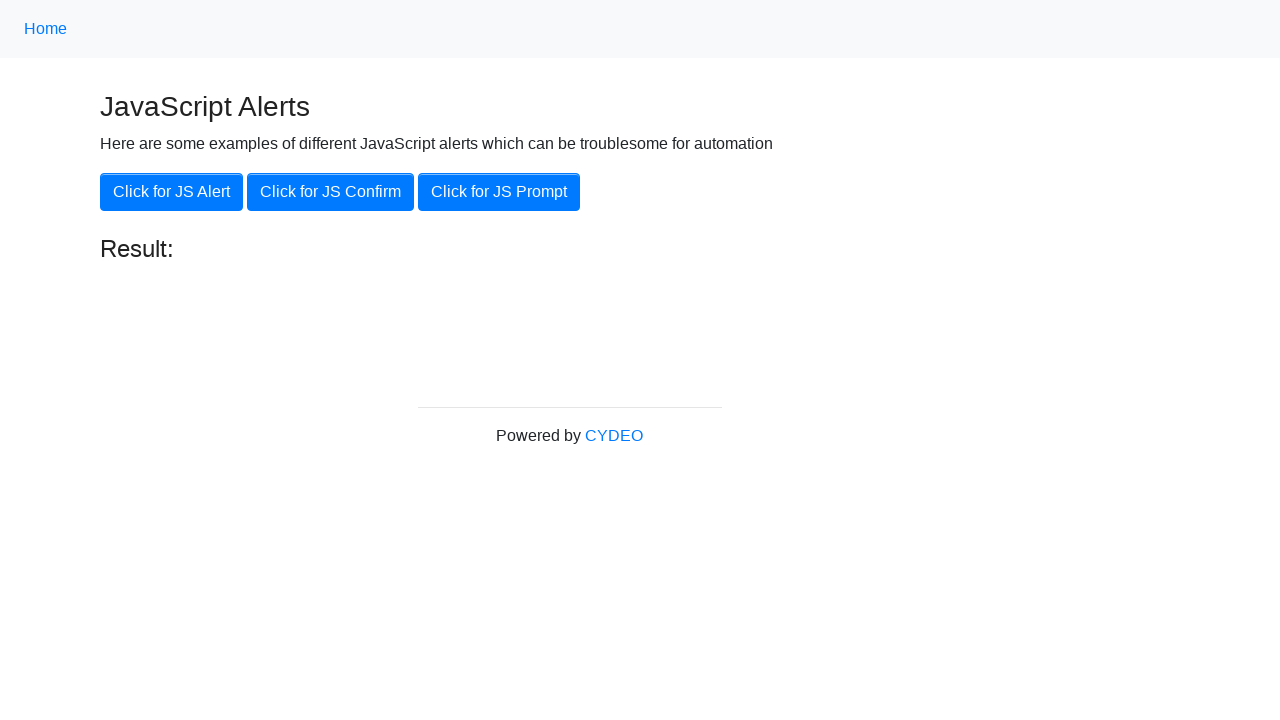

Clicked prompt alert button to trigger JavaScript prompt dialog at (499, 192) on xpath=//button[@onclick='jsPrompt()']
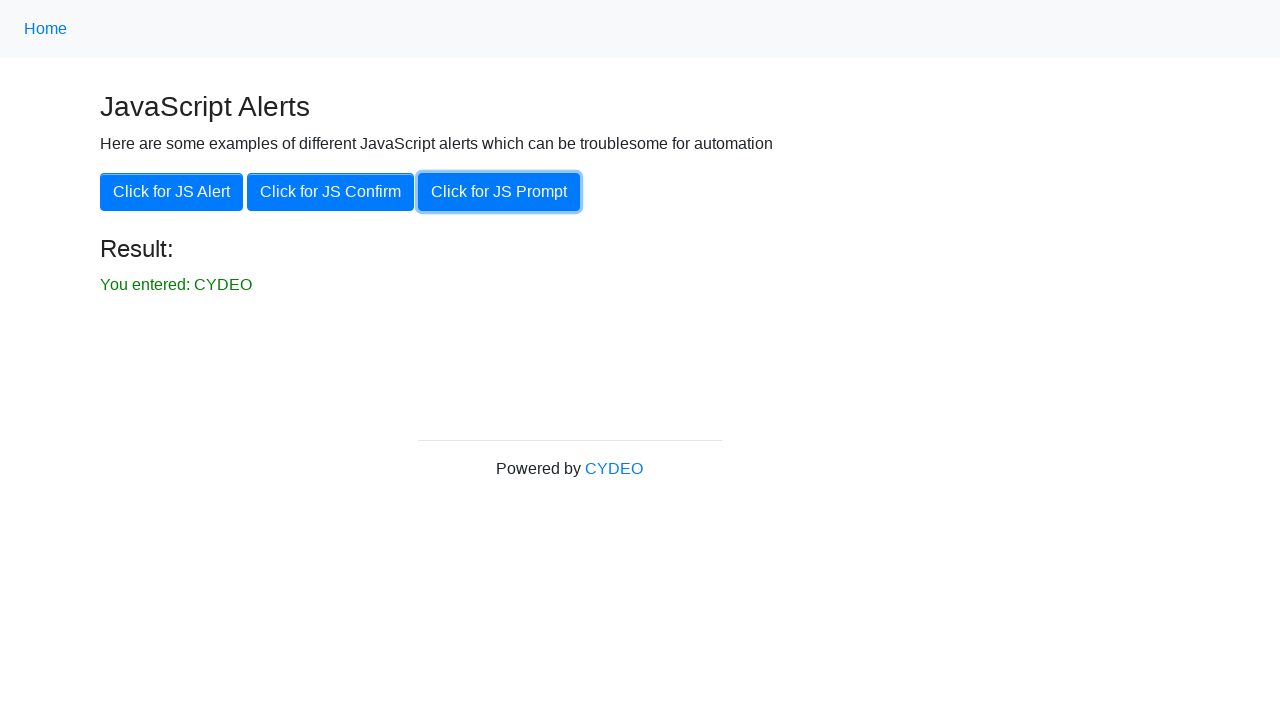

Verified that entered text 'You entered: CYDEO' is displayed on the page
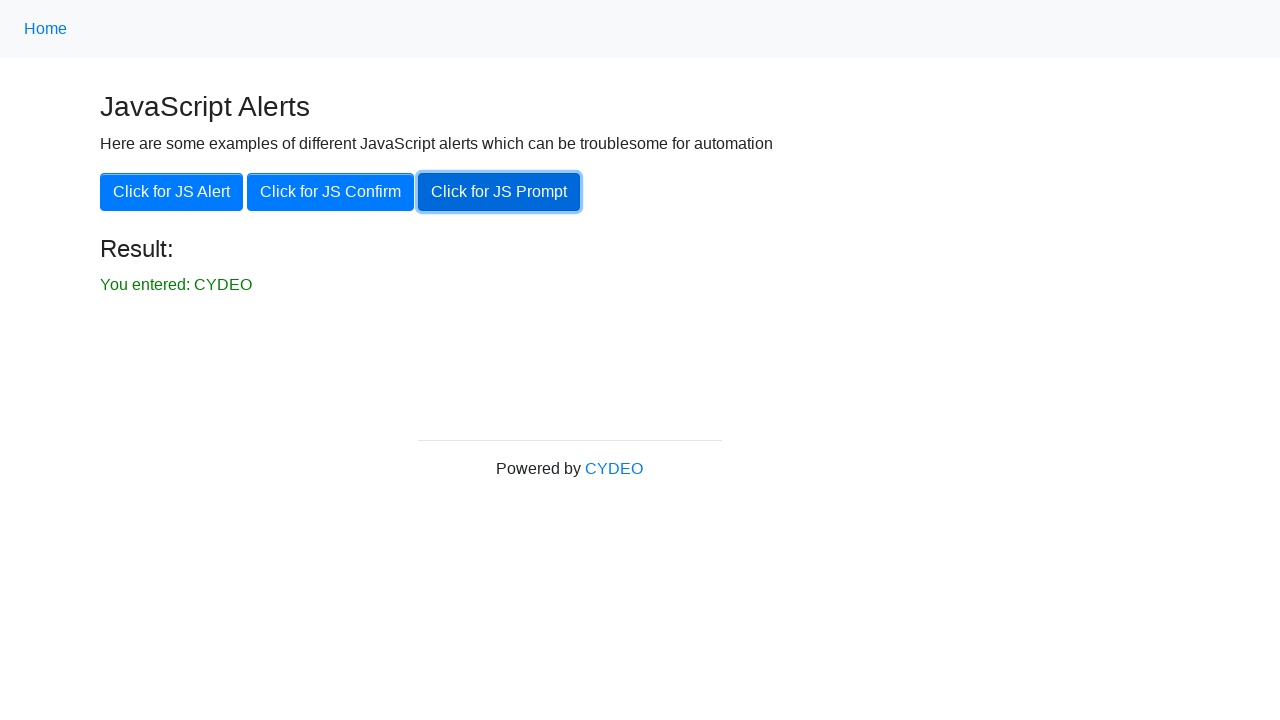

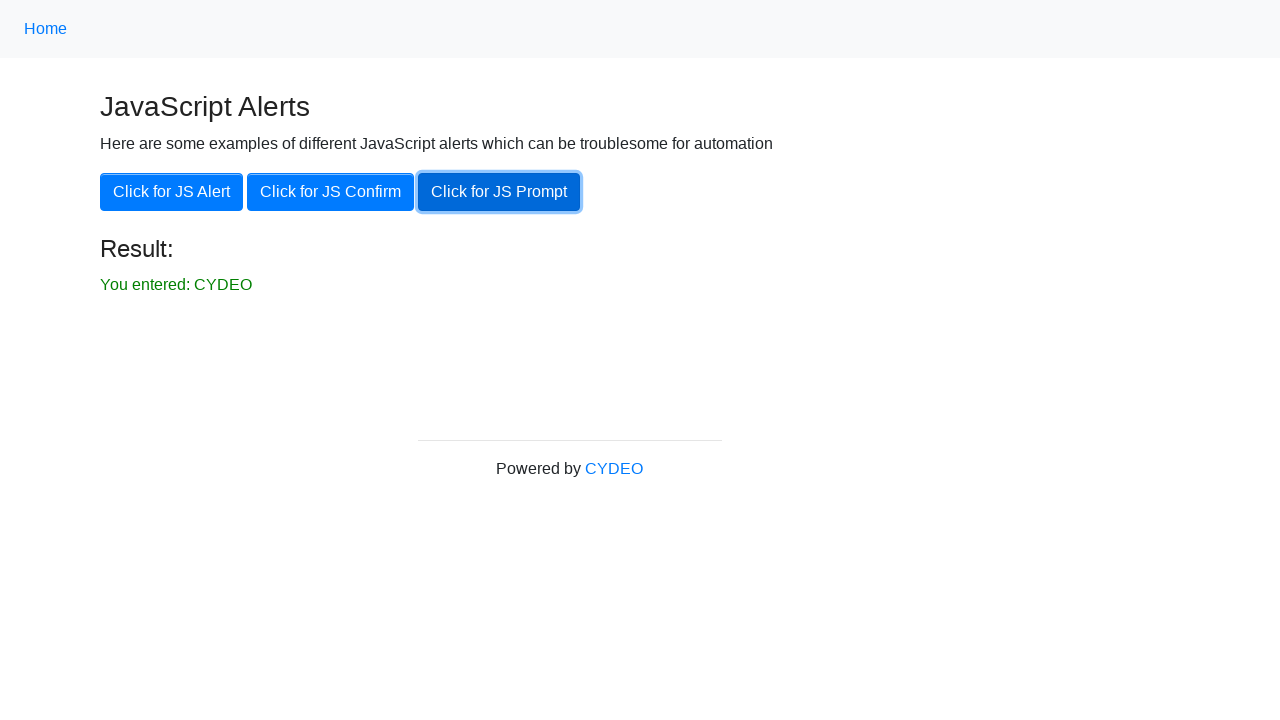